Tests dropdown selection and passenger count functionality on a flight booking practice page by selecting currency from dropdown and incrementing adult and child passenger counts

Starting URL: https://rahulshettyacademy.com/dropdownsPractise/

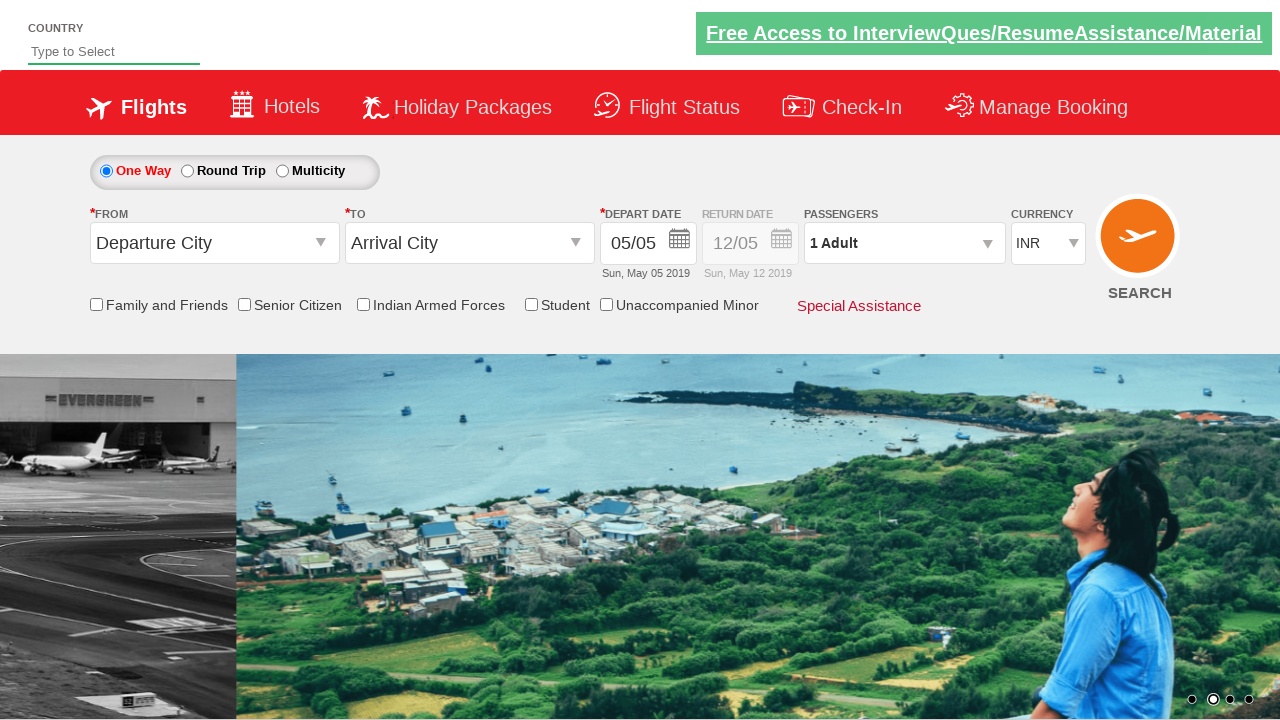

Selected INR currency from dropdown on select[name='ctl00$mainContent$DropDownListCurrency']
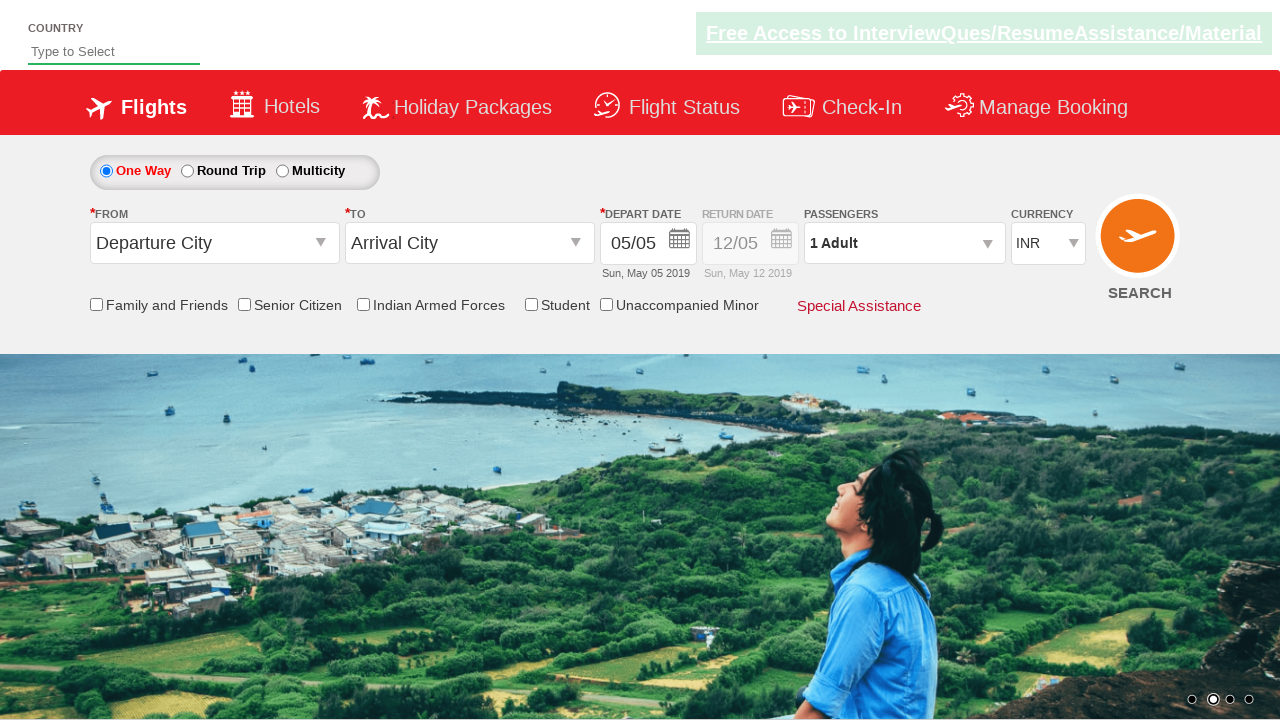

Clicked on passenger info dropdown to open it at (904, 243) on #divpaxinfo
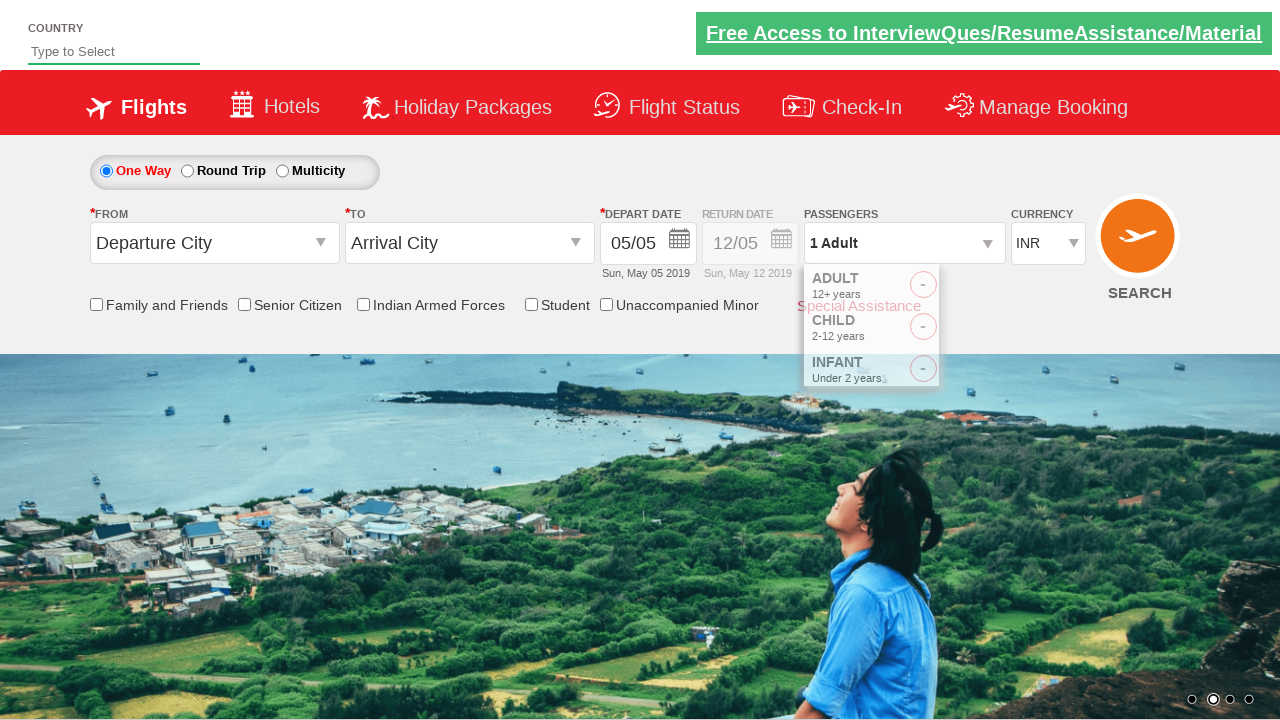

Waited for dropdown to open
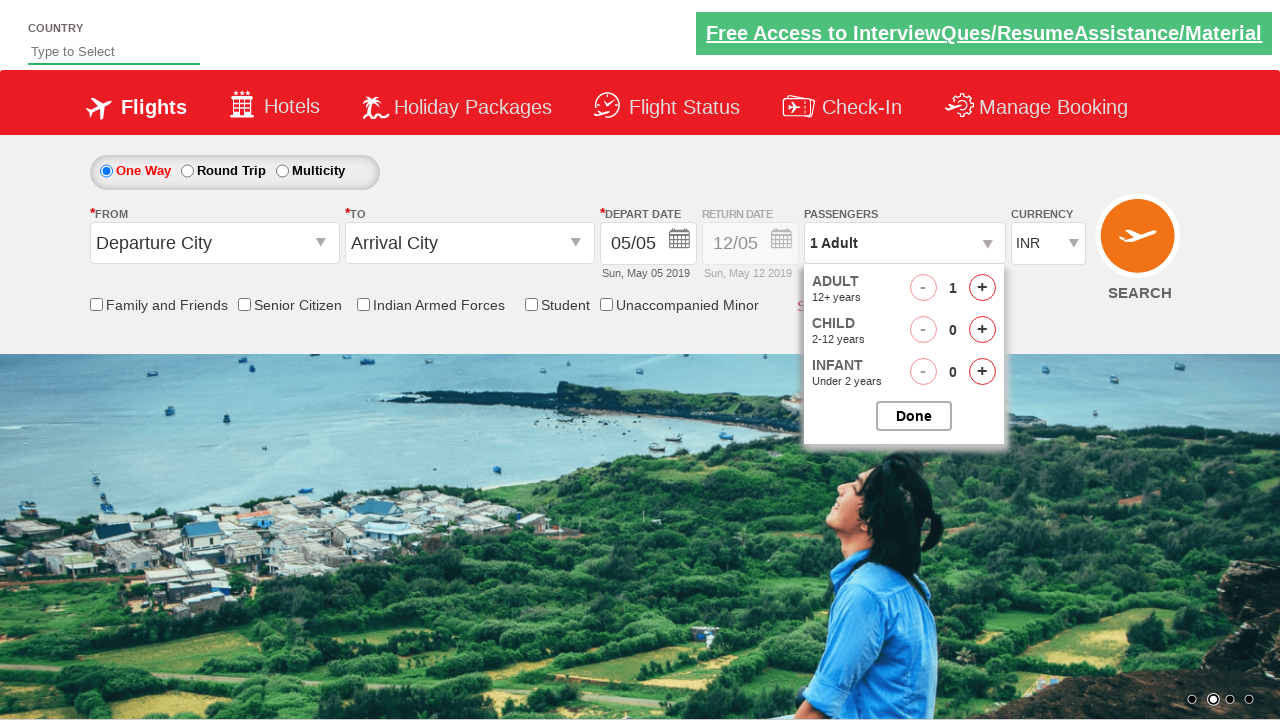

Incremented adult count - 1st click at (982, 288) on #hrefIncAdt
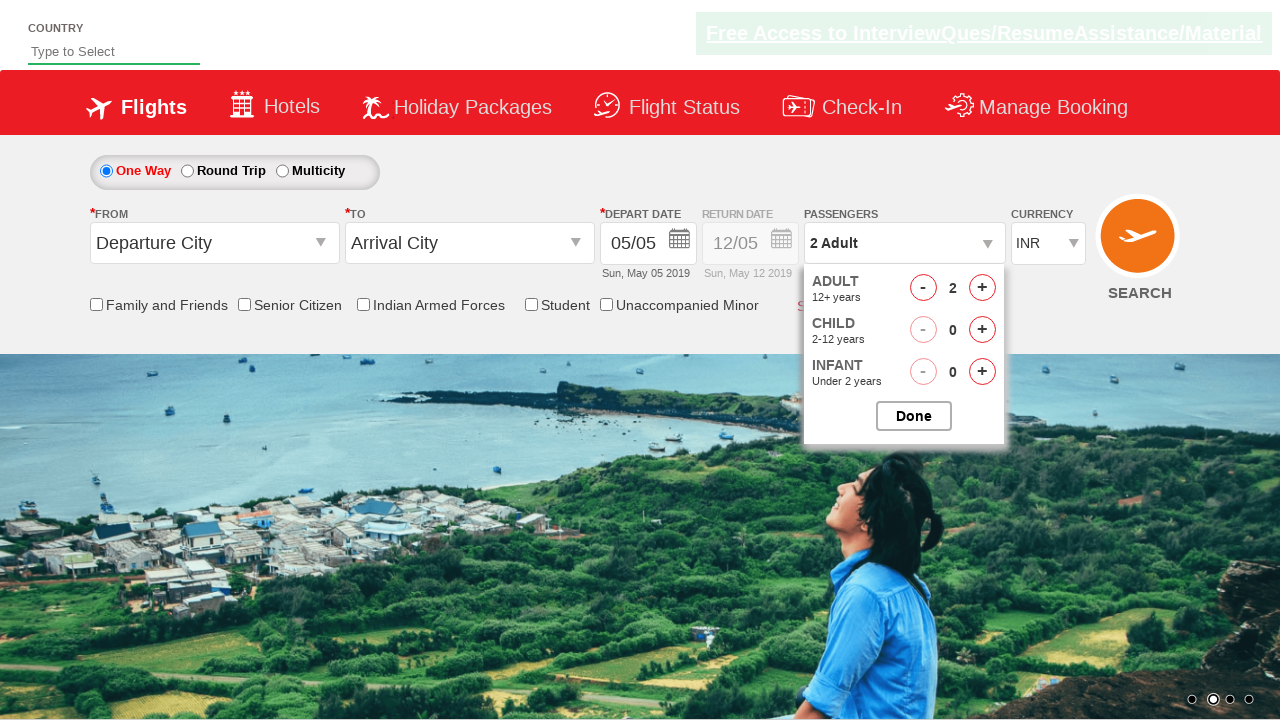

Incremented adult count - 2nd click at (982, 288) on #hrefIncAdt
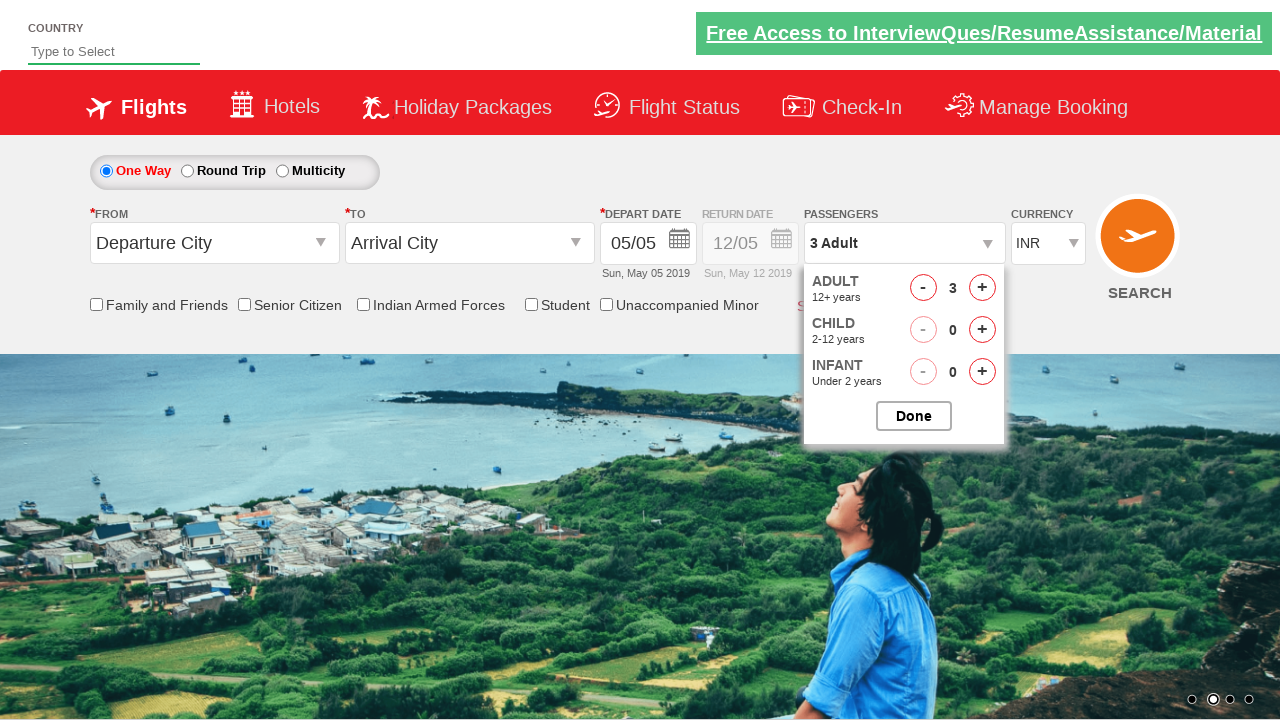

Incremented adult count - 3rd click (total 4 adults) at (982, 288) on #hrefIncAdt
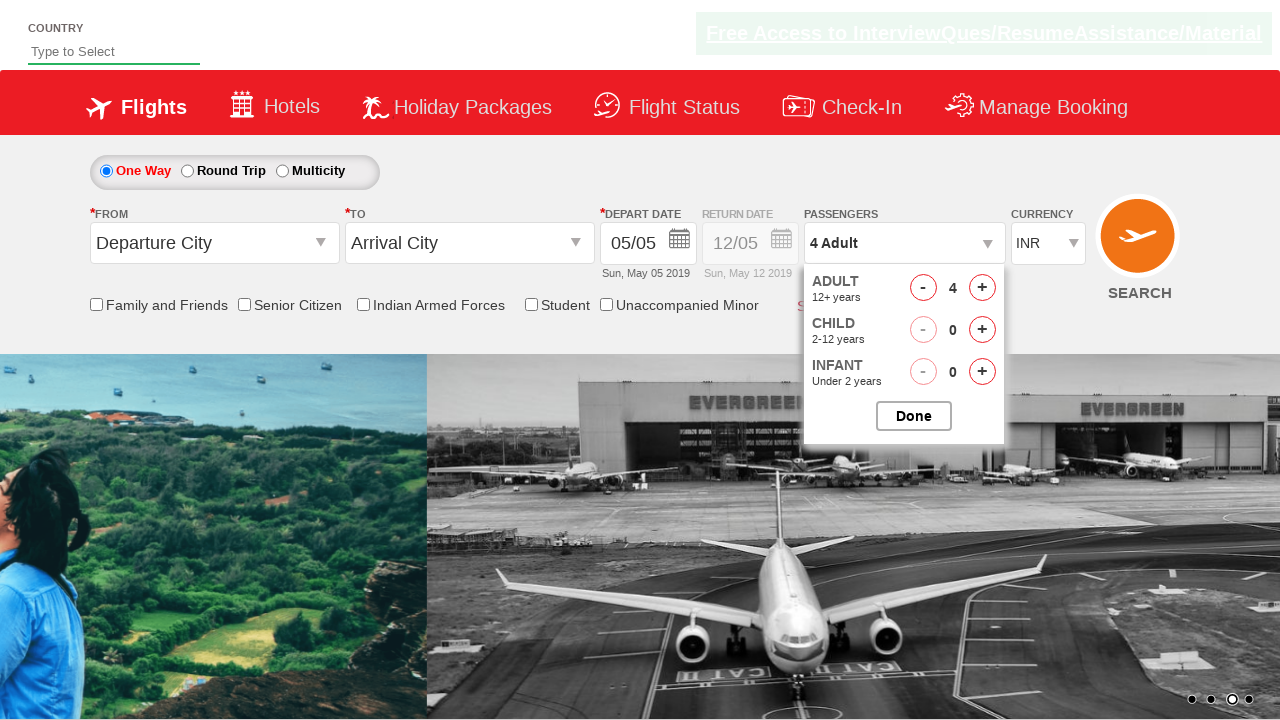

Incremented child count - 1st click at (982, 330) on #hrefIncChd
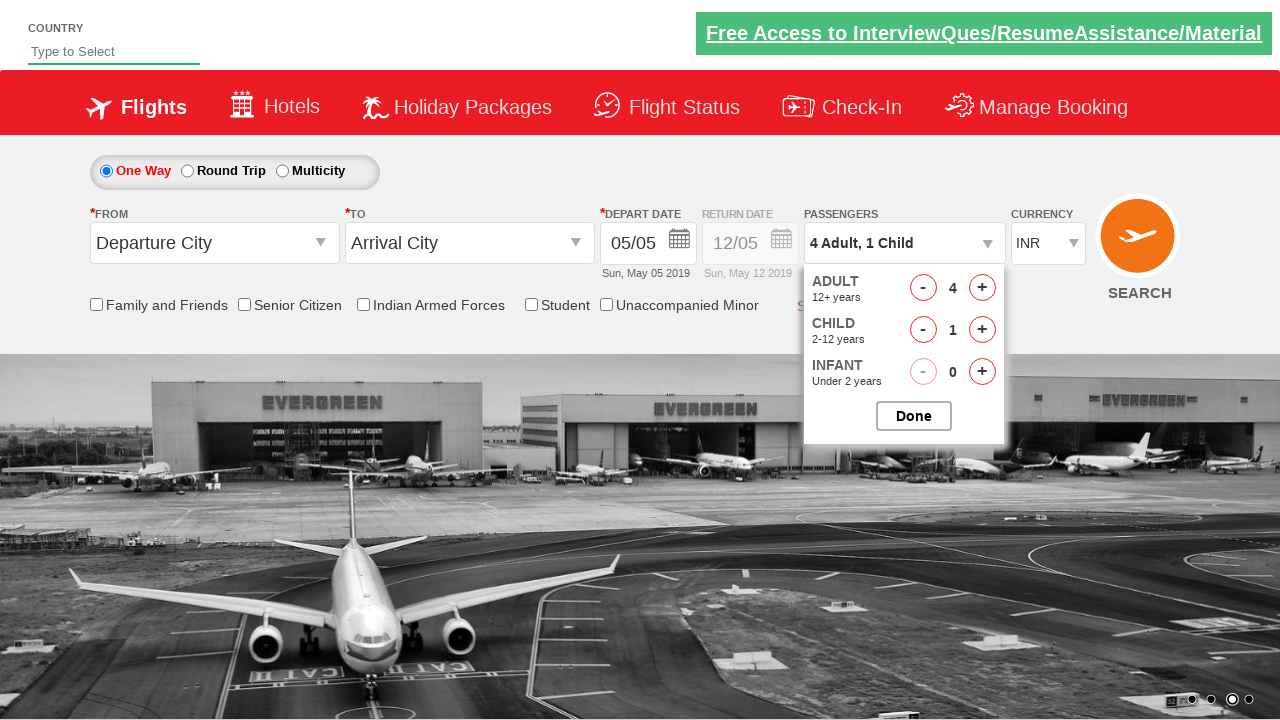

Incremented child count - 2nd click (total 2 children) at (982, 330) on #hrefIncChd
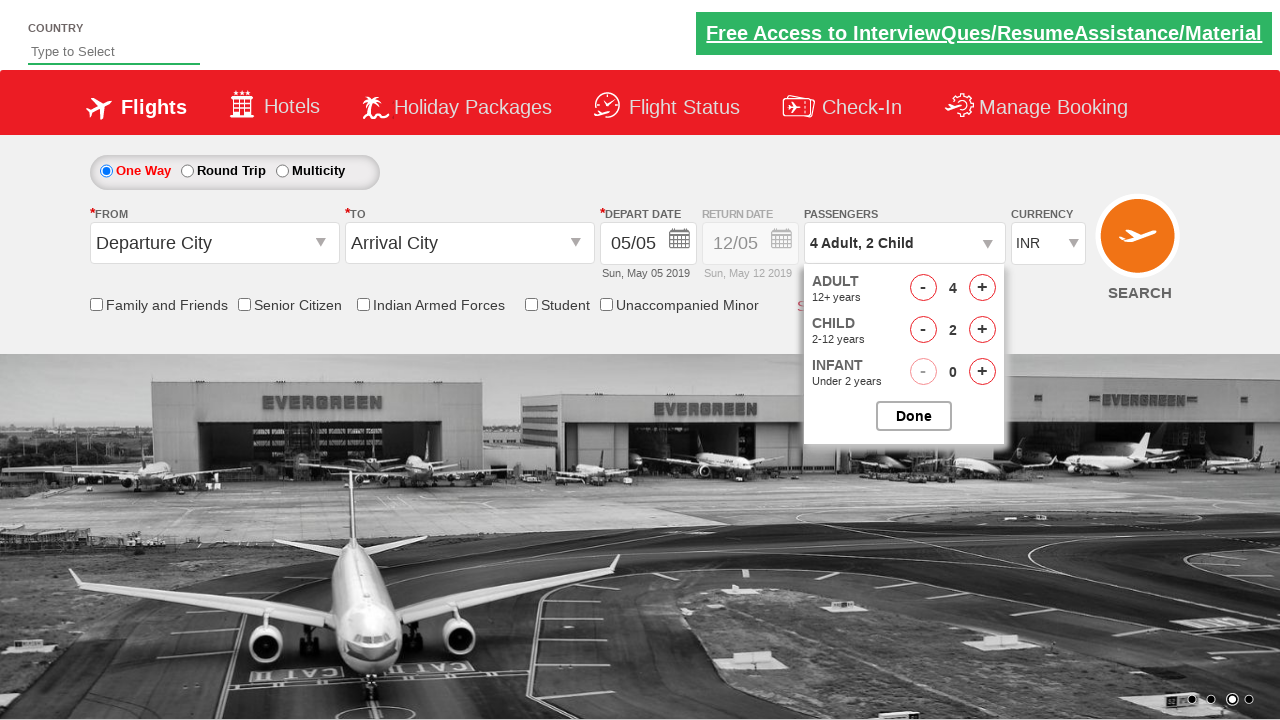

Closed passenger selection dropdown at (914, 416) on #btnclosepaxoption
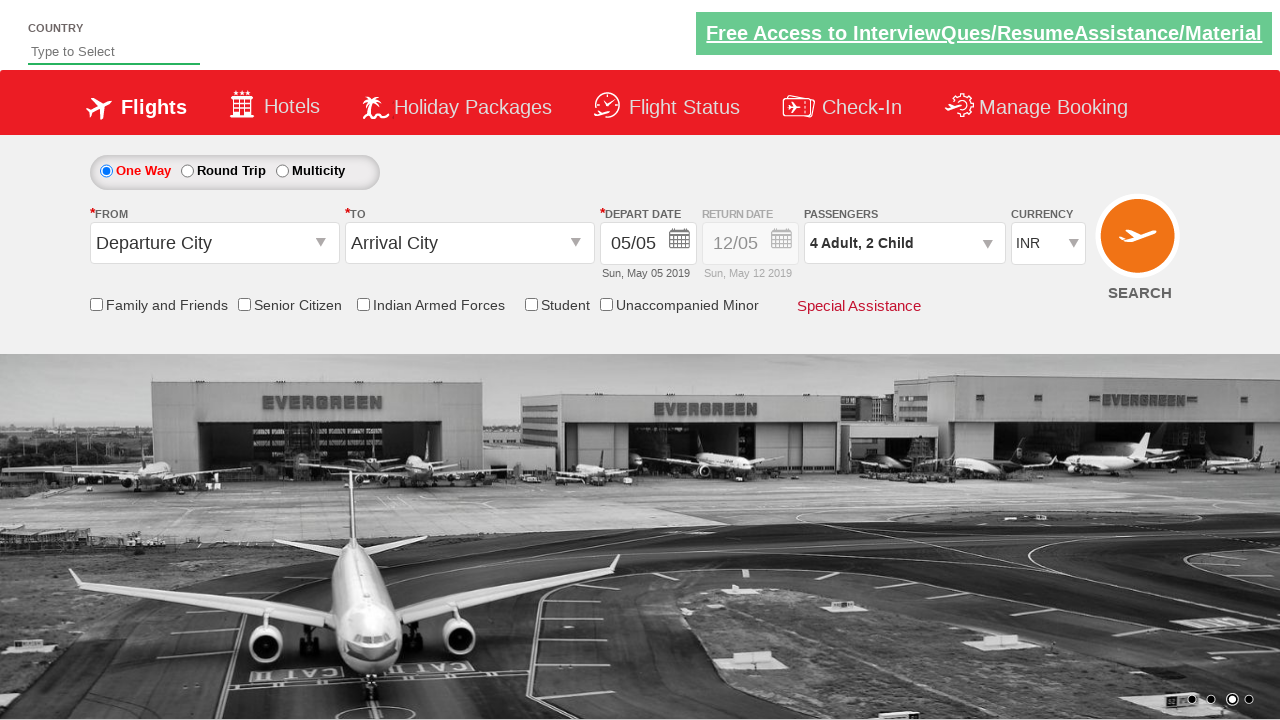

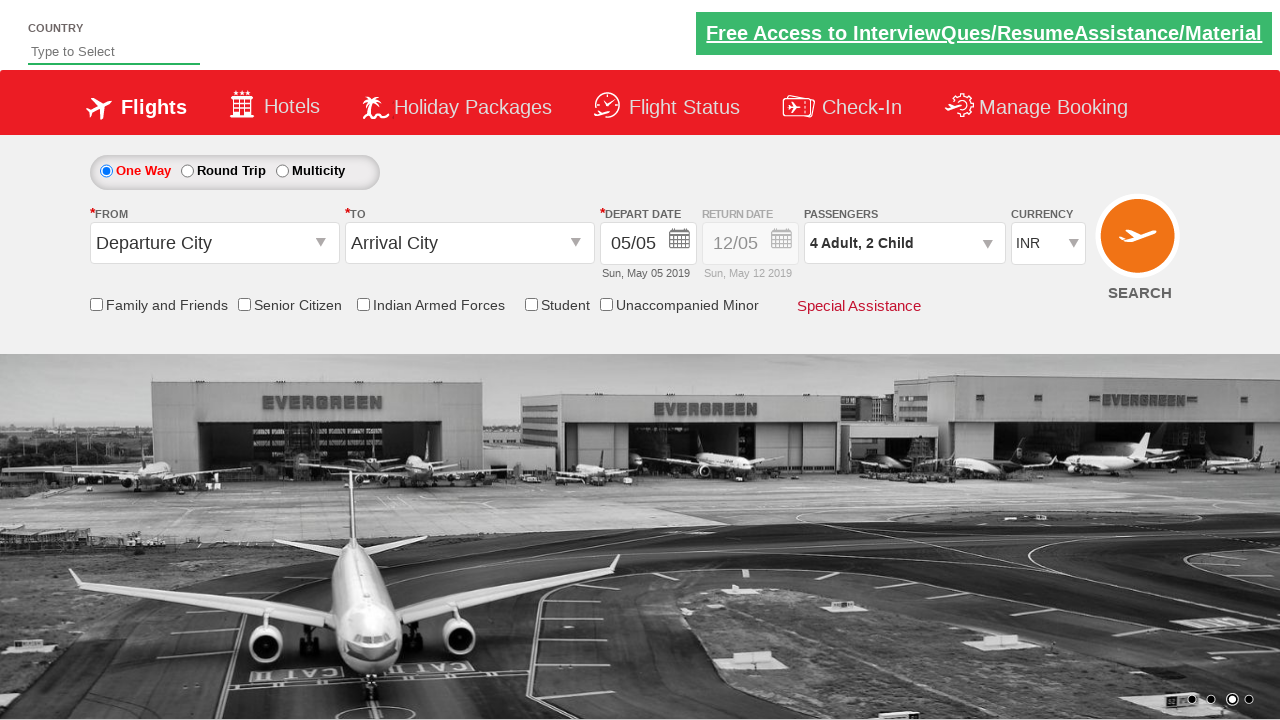